Tests radio button functionality by clicking on the "Yes" radio button

Starting URL: https://demoqa.com/radio-button

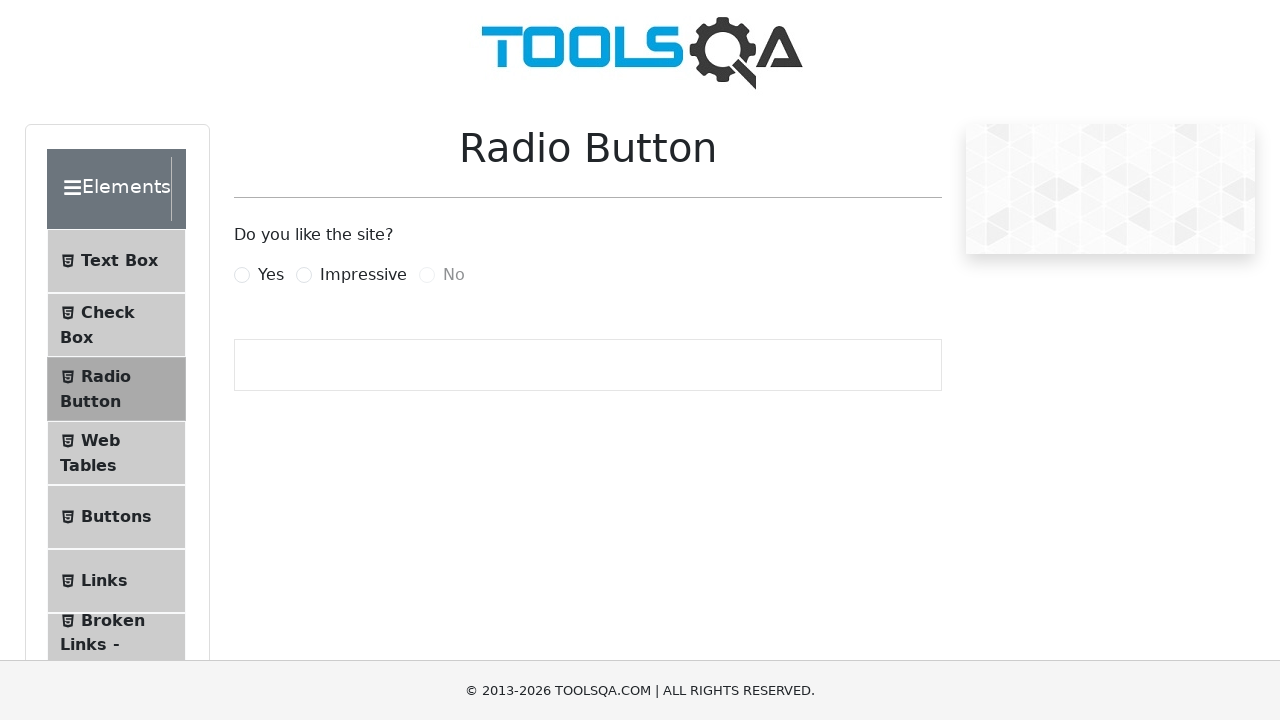

Navigated to radio button test page
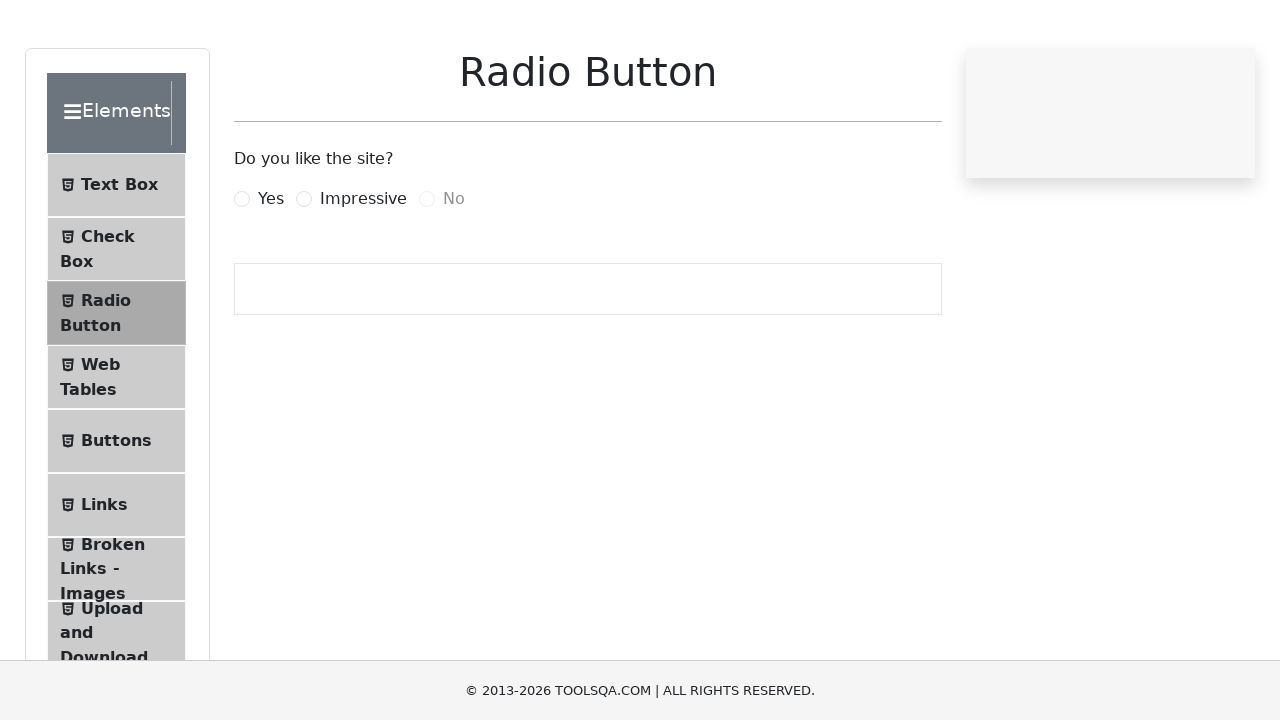

Clicked the 'Yes' radio button at (242, 275) on #yesRadio
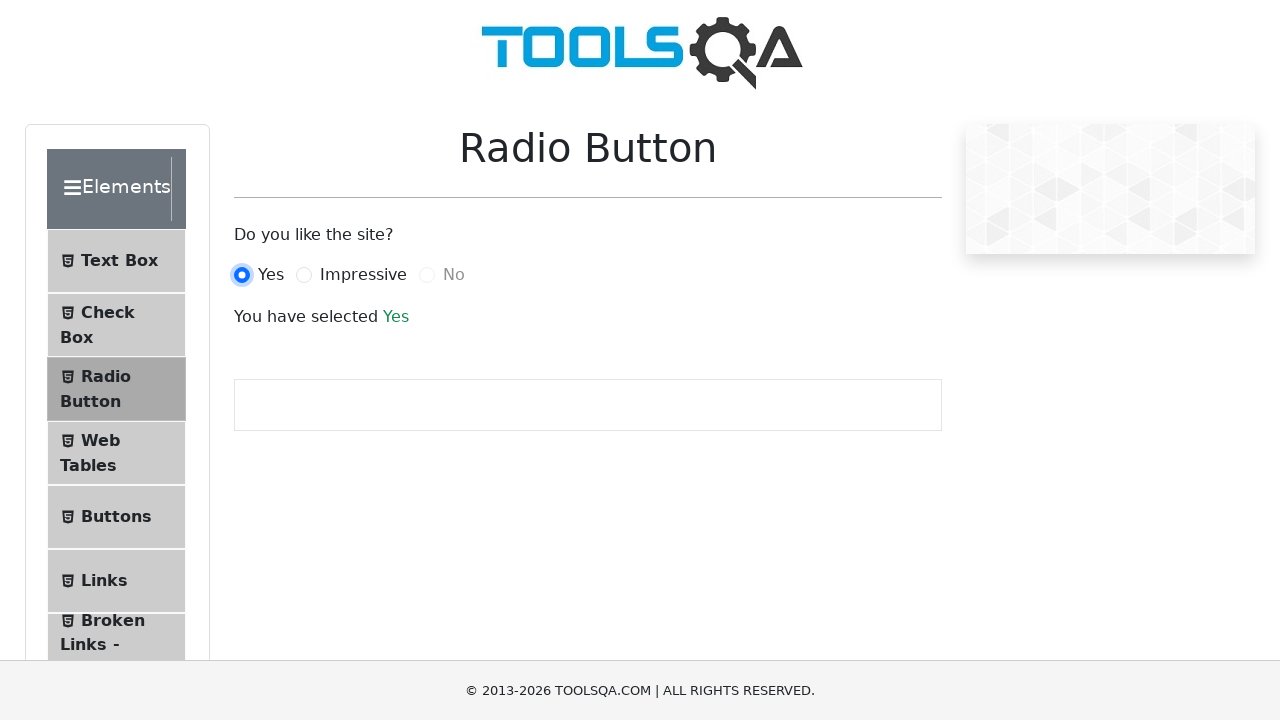

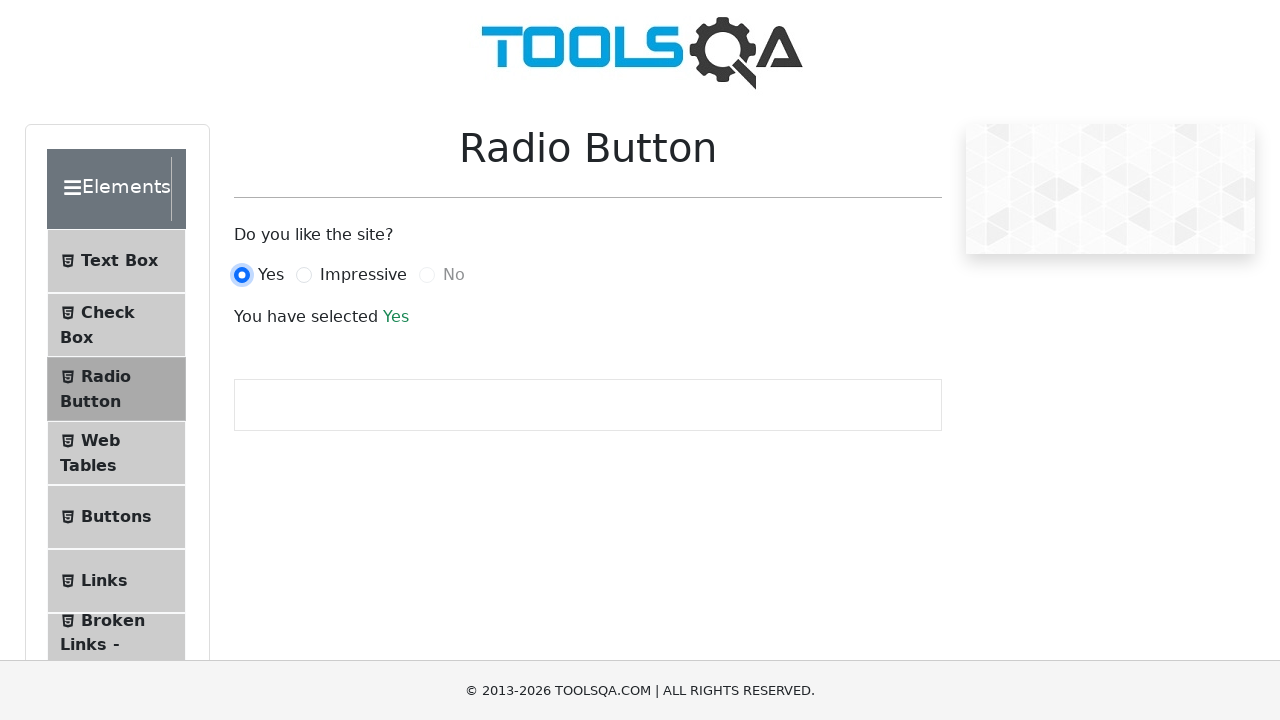